Tests navigation to the Analytics section of 3dnews.ru by verifying the Analytics link is present, clicking it, and confirming the page loads correctly with the expected title.

Starting URL: https://3dnews.ru/

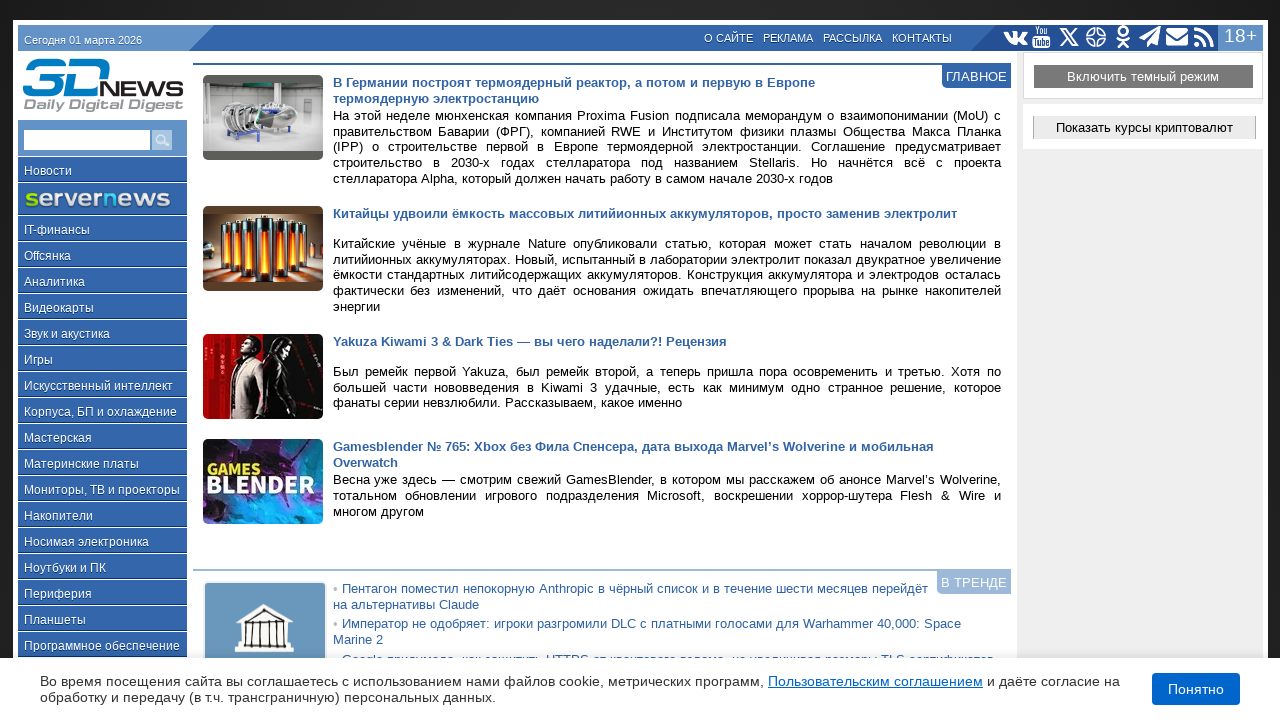

Waited for Analytics link to appear on the page
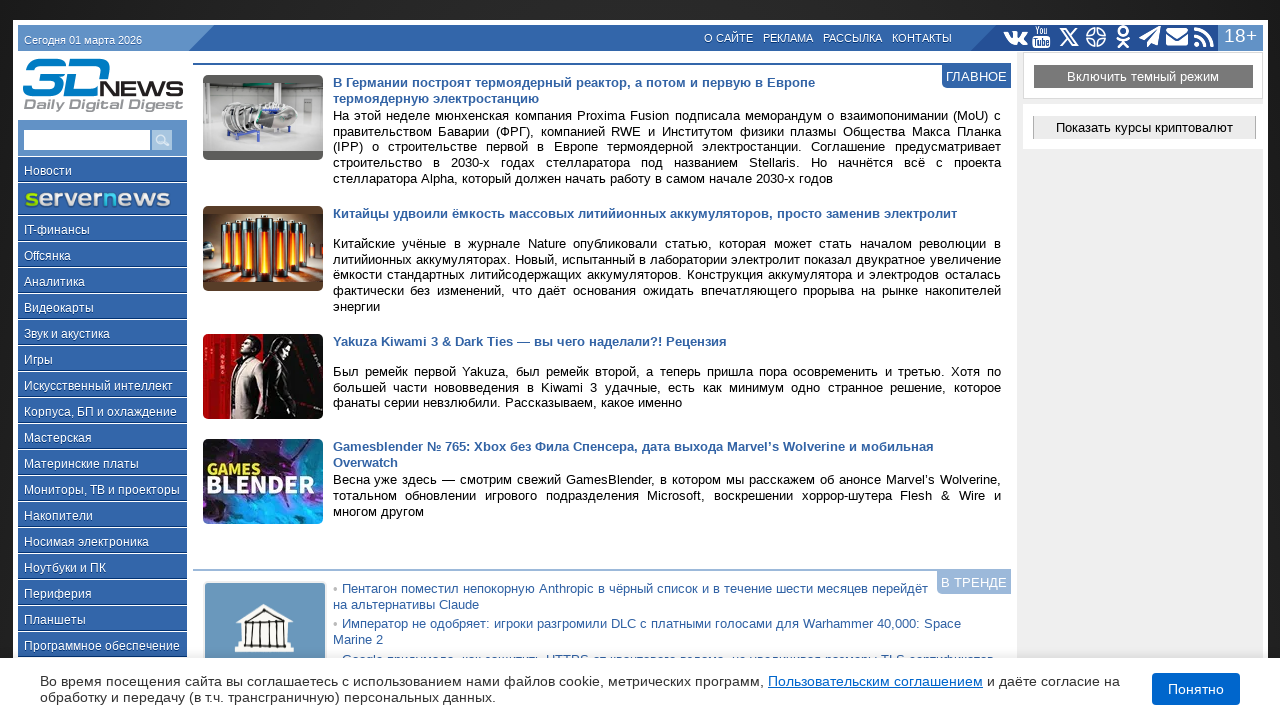

Located the Analytics link element
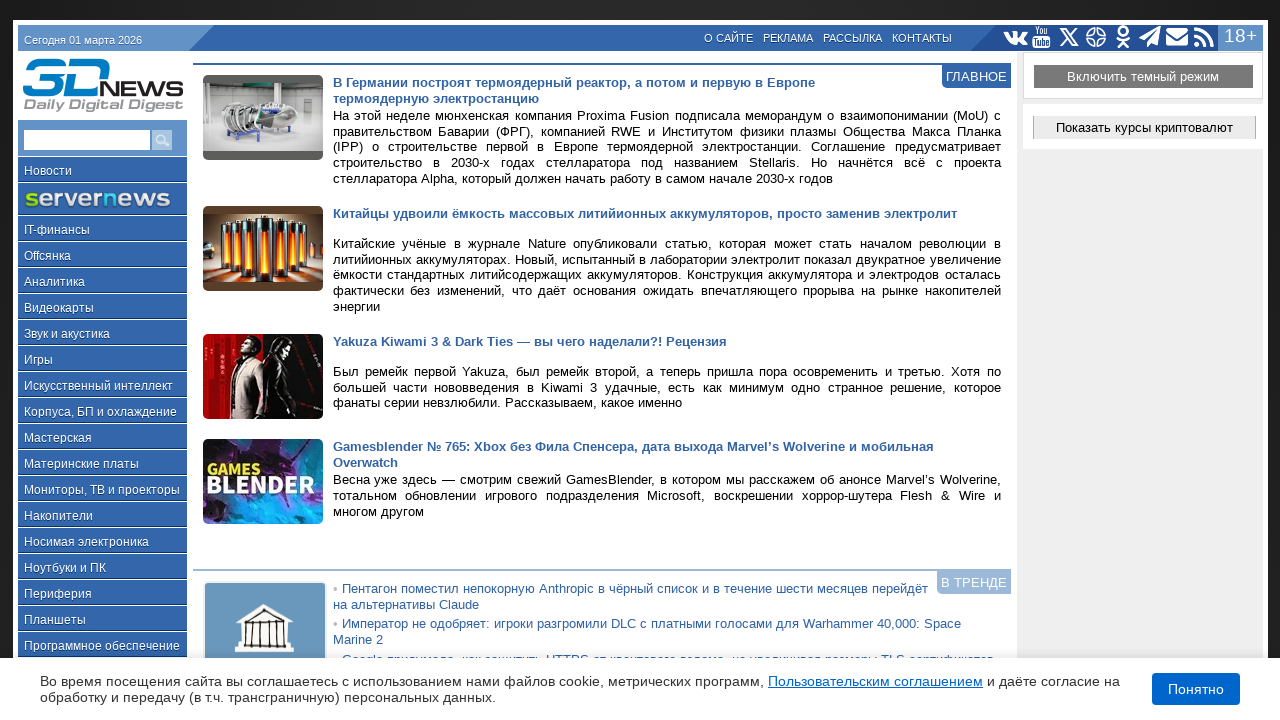

Verified Analytics link text content matches 'Аналитика'
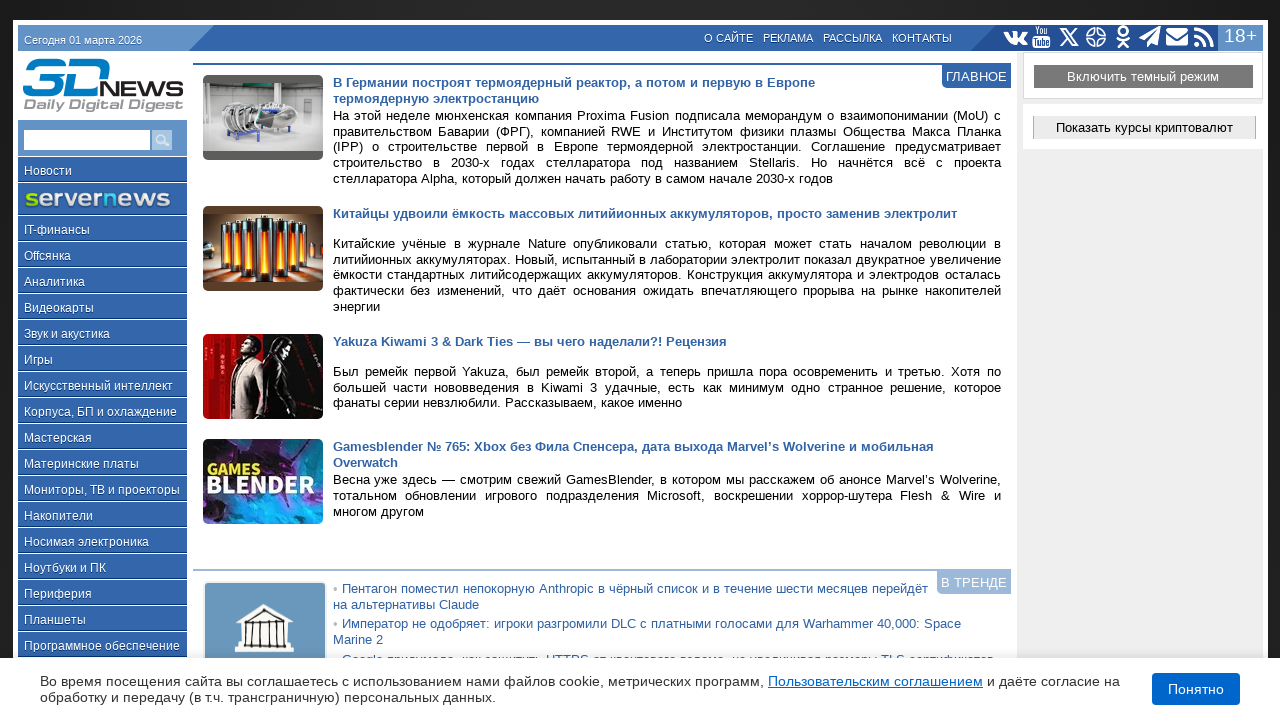

Clicked on the Analytics link at (102, 281) on a:has-text('Аналитика') >> nth=0
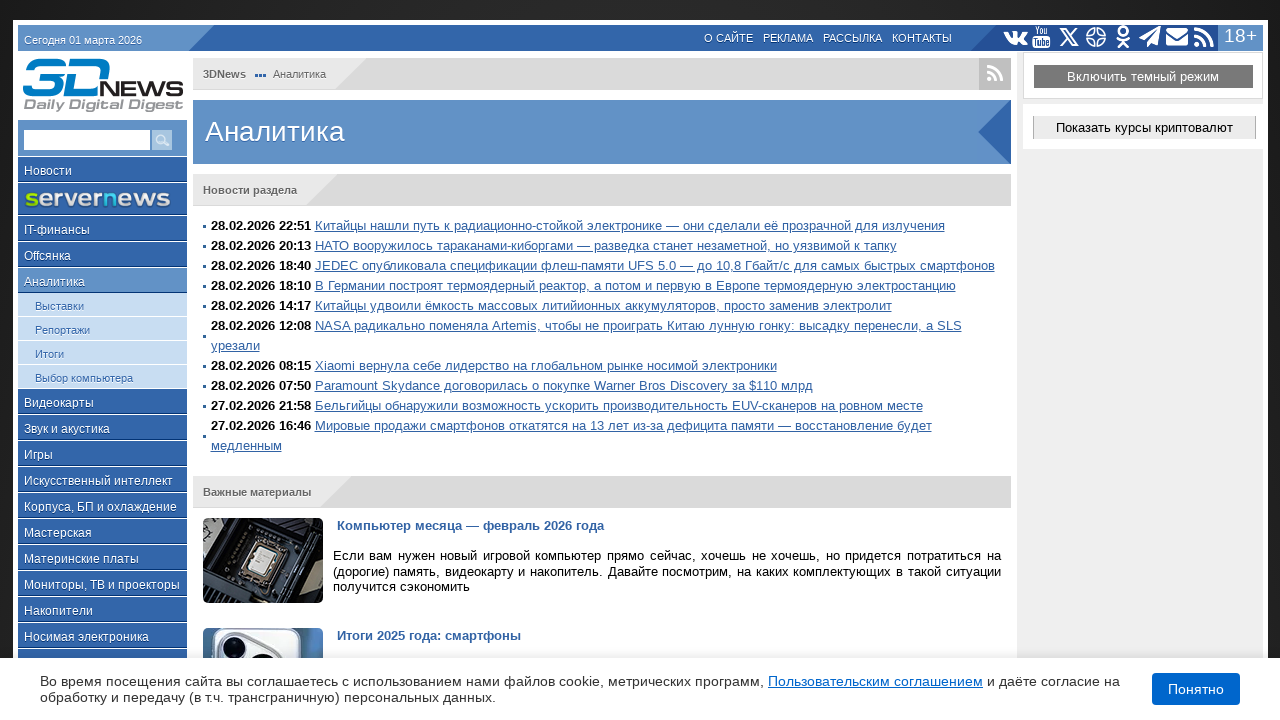

Waited for breadcrumb element to appear on Analytics page
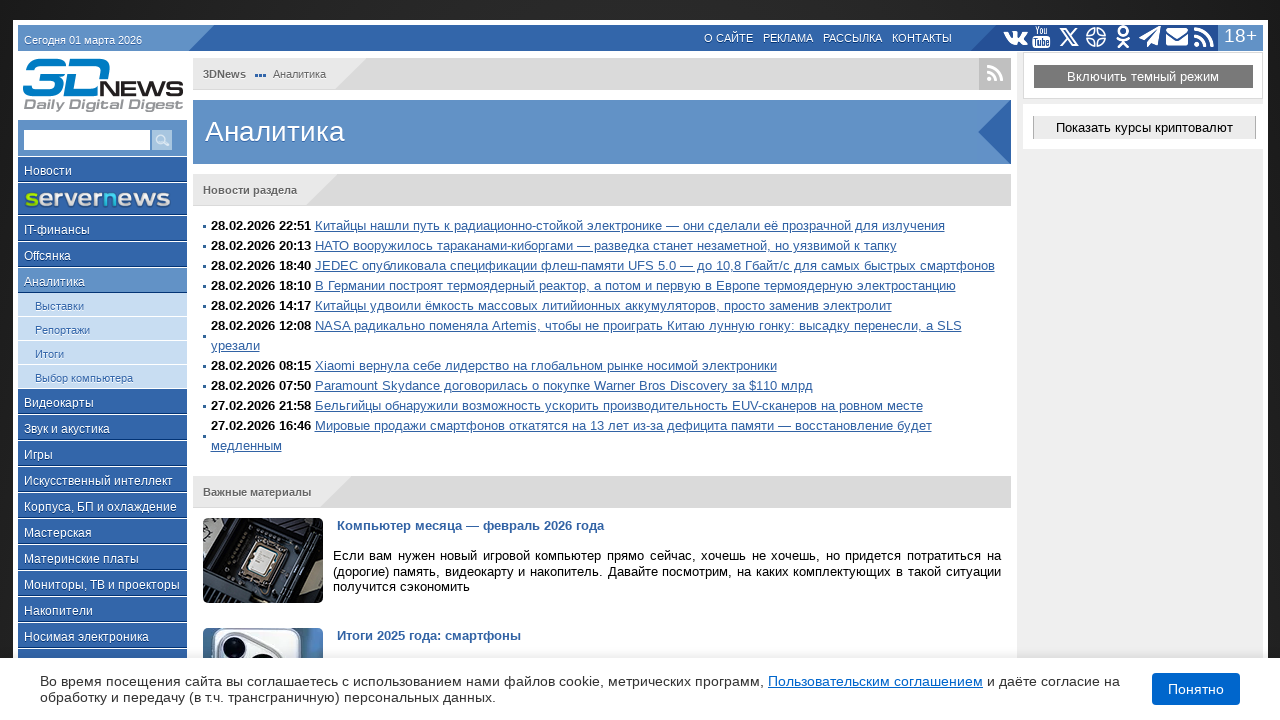

Verified page title contains 'Аналитика'
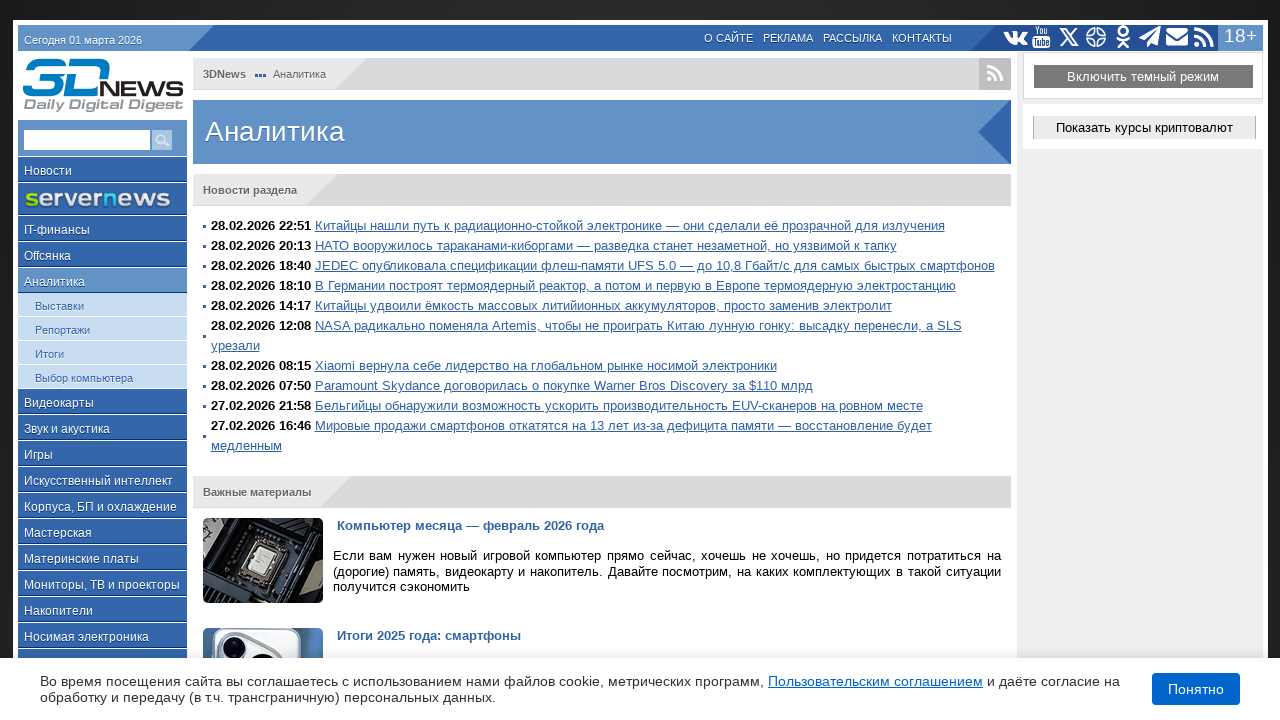

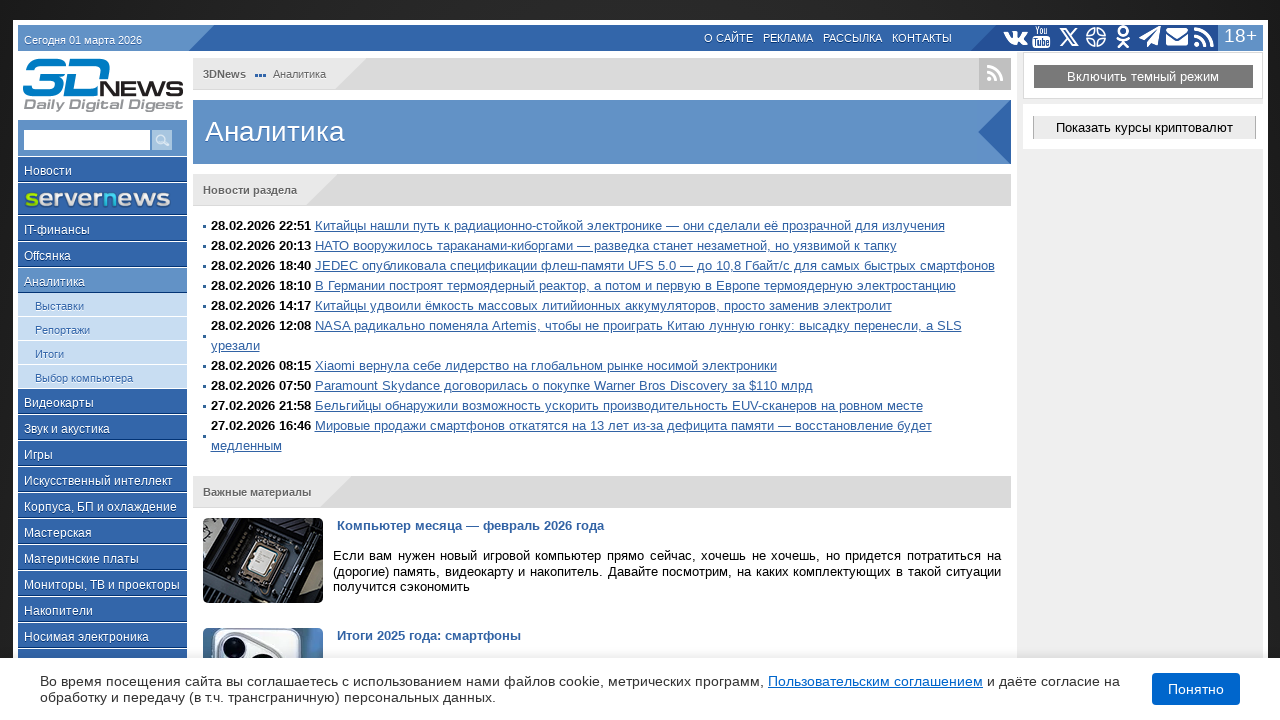